Tests various input field operations on LeafGround practice site including filling text boxes, appending text, retrieving values, clearing fields, and checking if elements are enabled.

Starting URL: https://www.leafground.com/input.xhtml

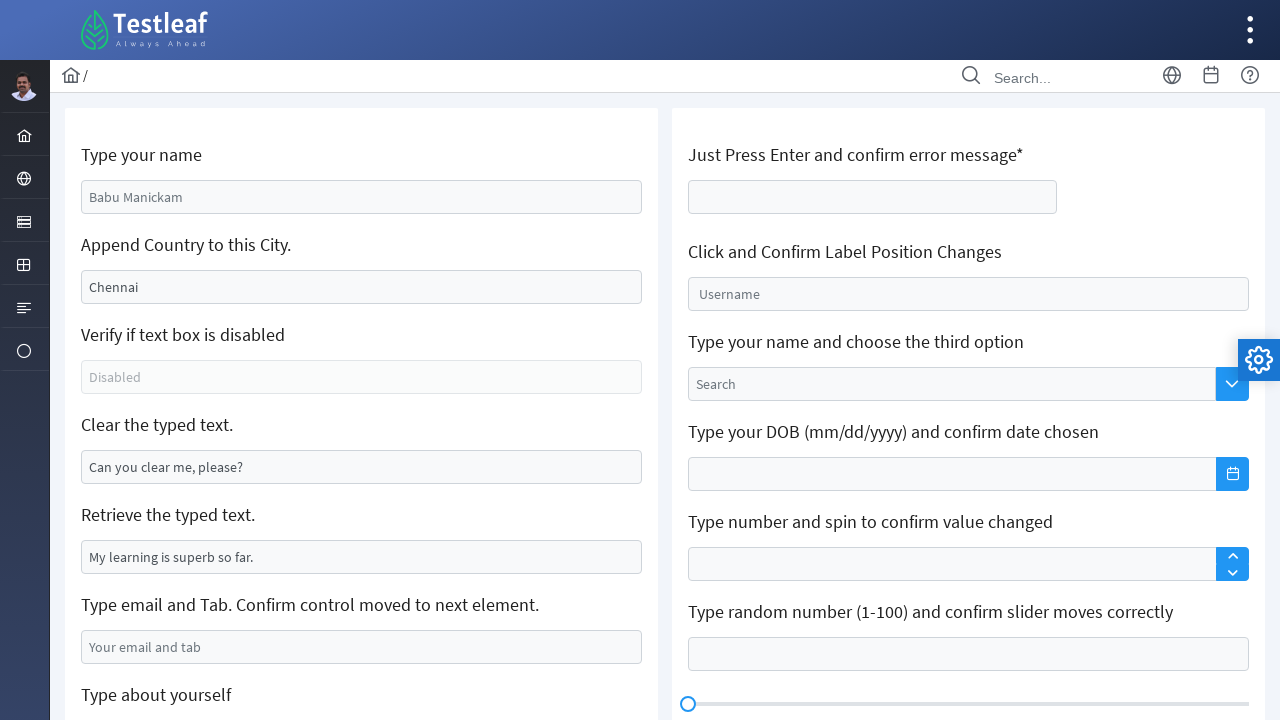

Filled email textbox with 'demo@gmail.com' on #j_idt88\:name
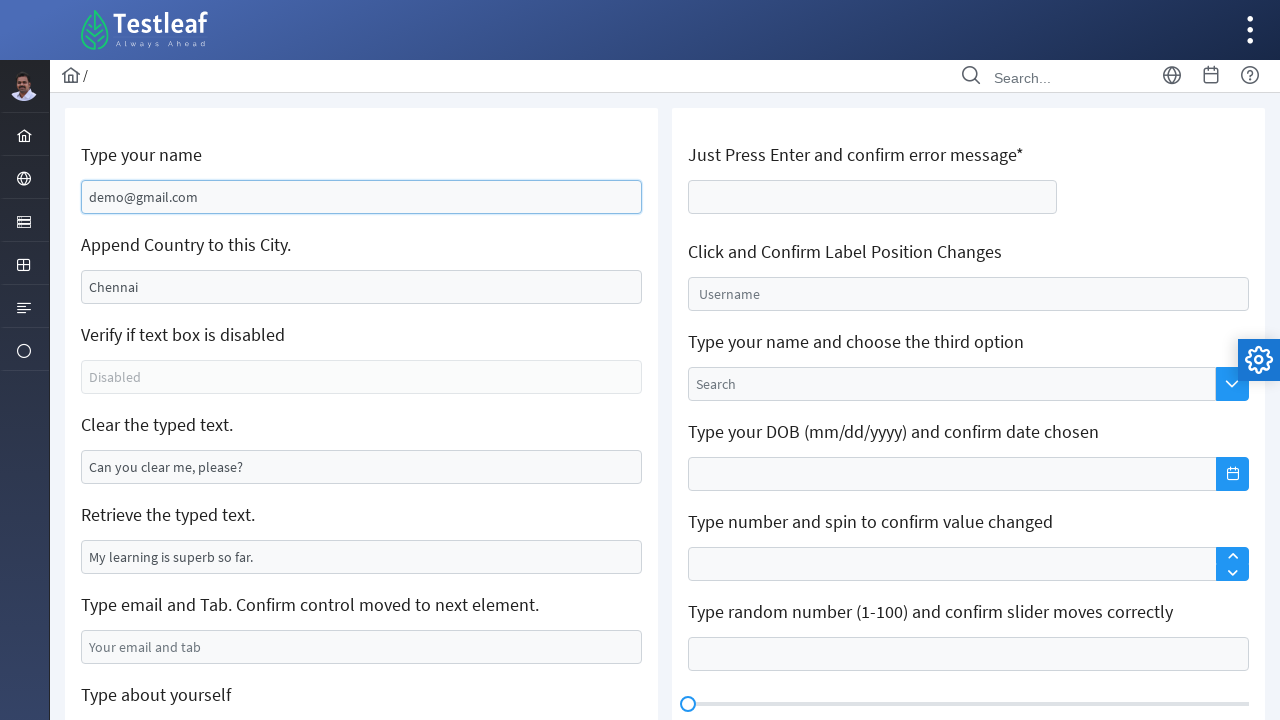

Filled textbox with 'india' on #j_idt88\:j_idt91
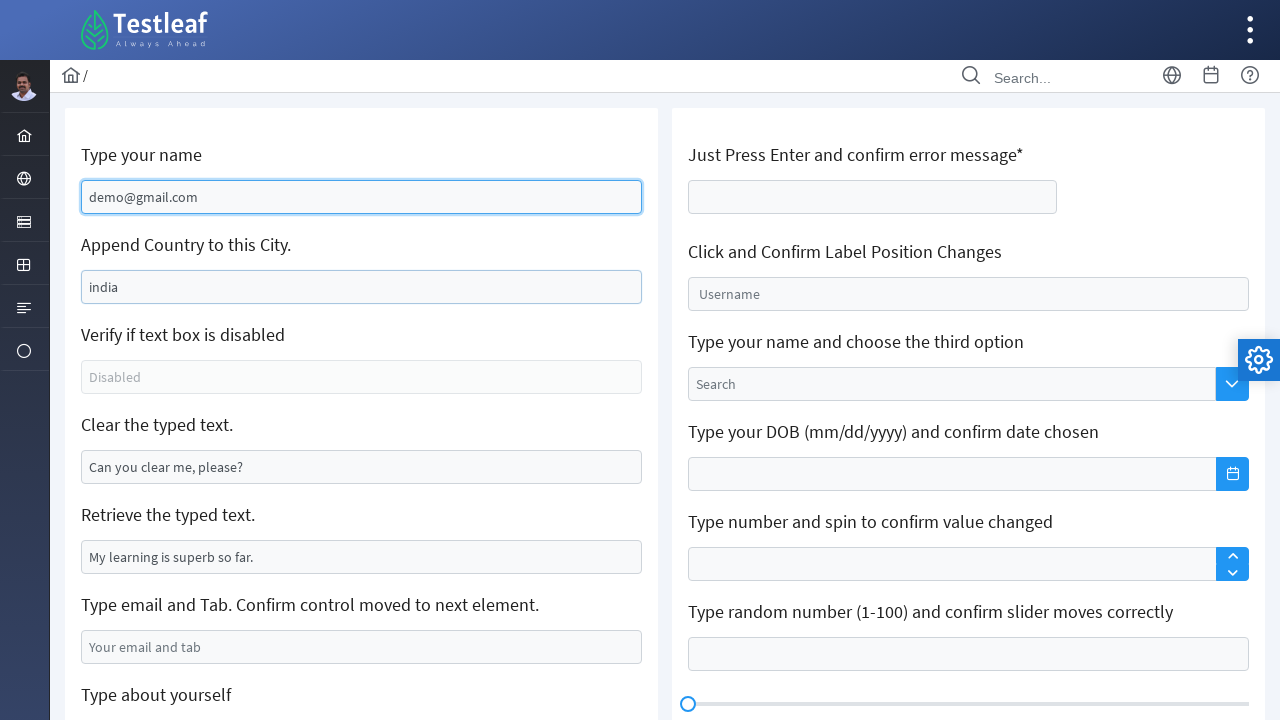

Located textbox to retrieve value from
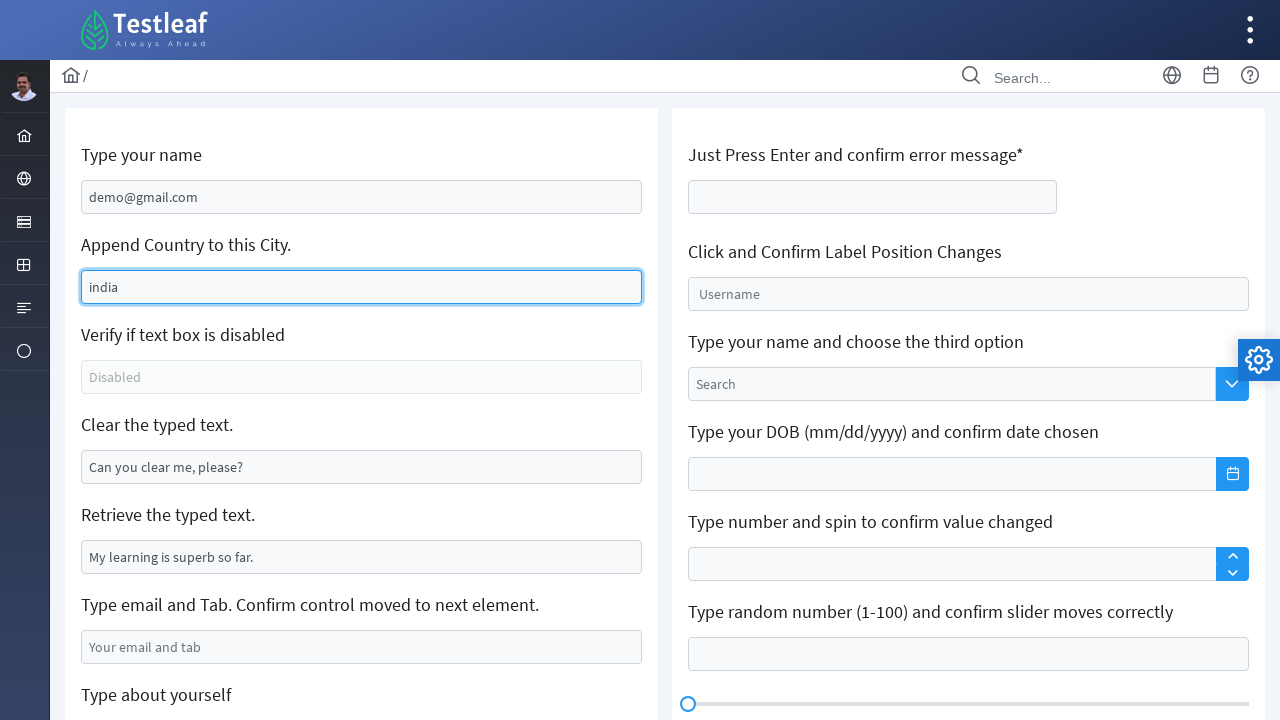

Retrieved value from textbox: 'My learning is superb so far.'
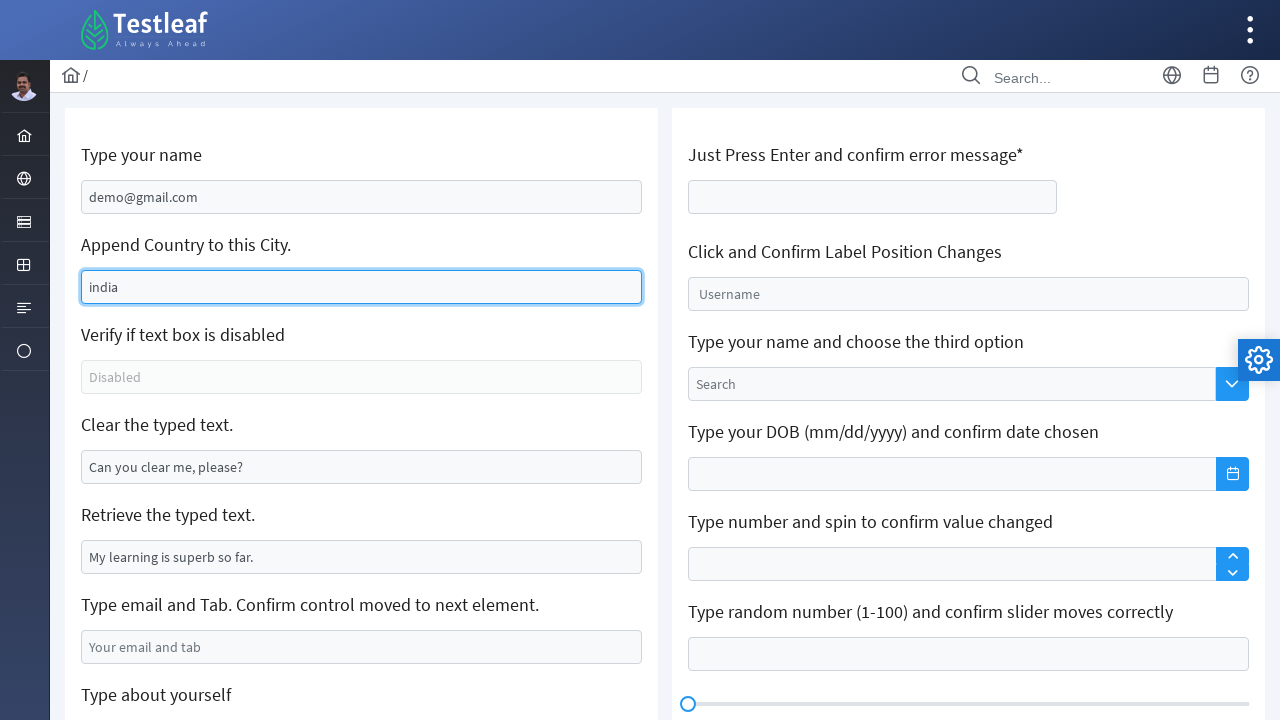

Printed retrieved textbox value
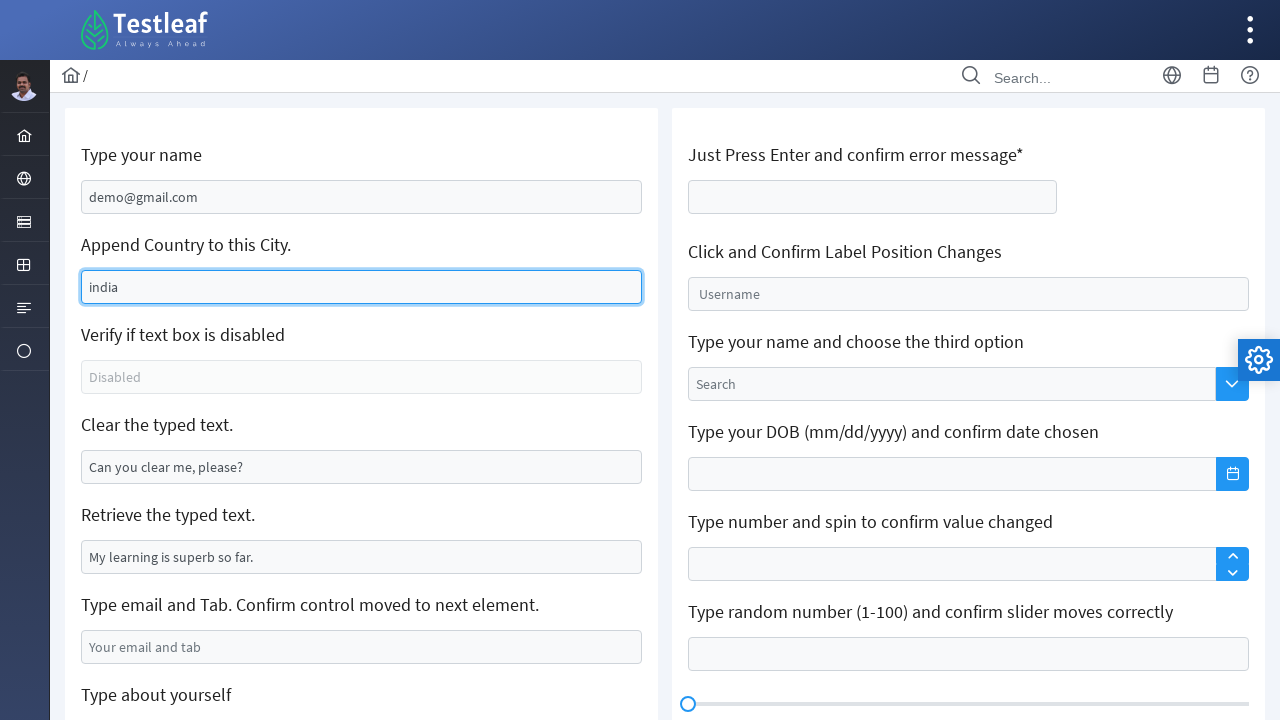

Cleared textbox by filling with empty string on #j_idt88\:j_idt95
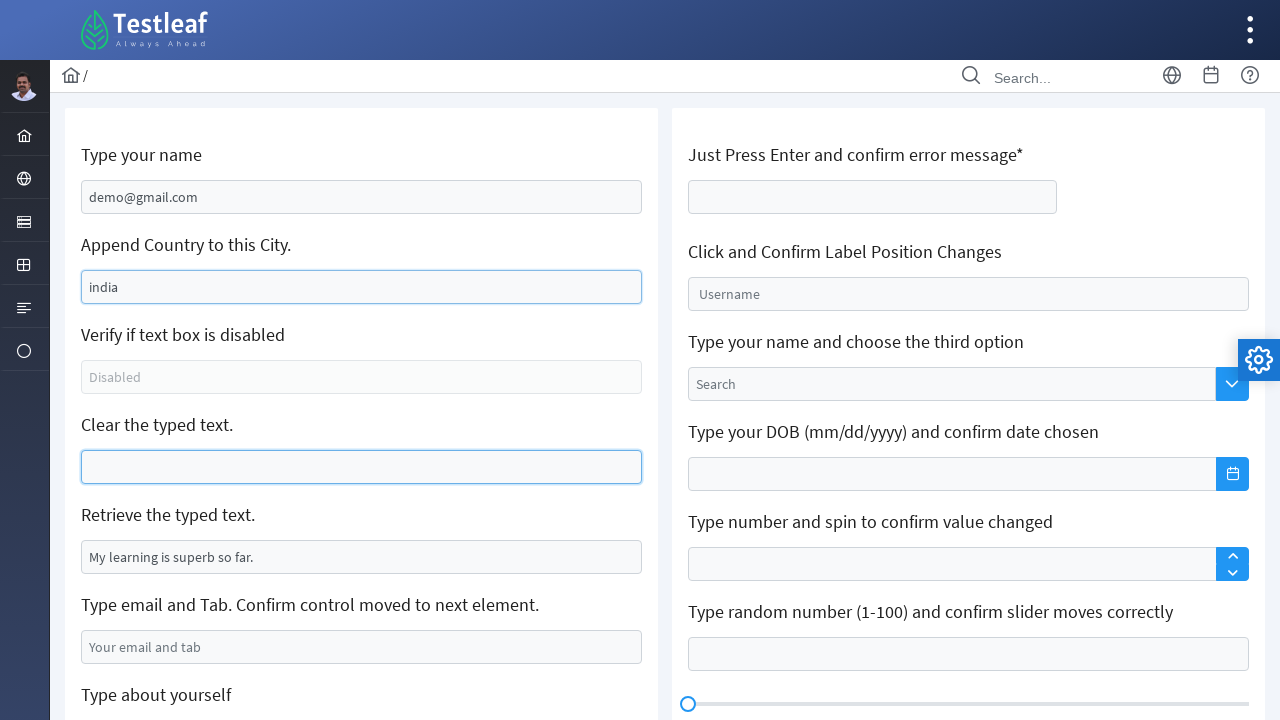

Located textbox to check if enabled
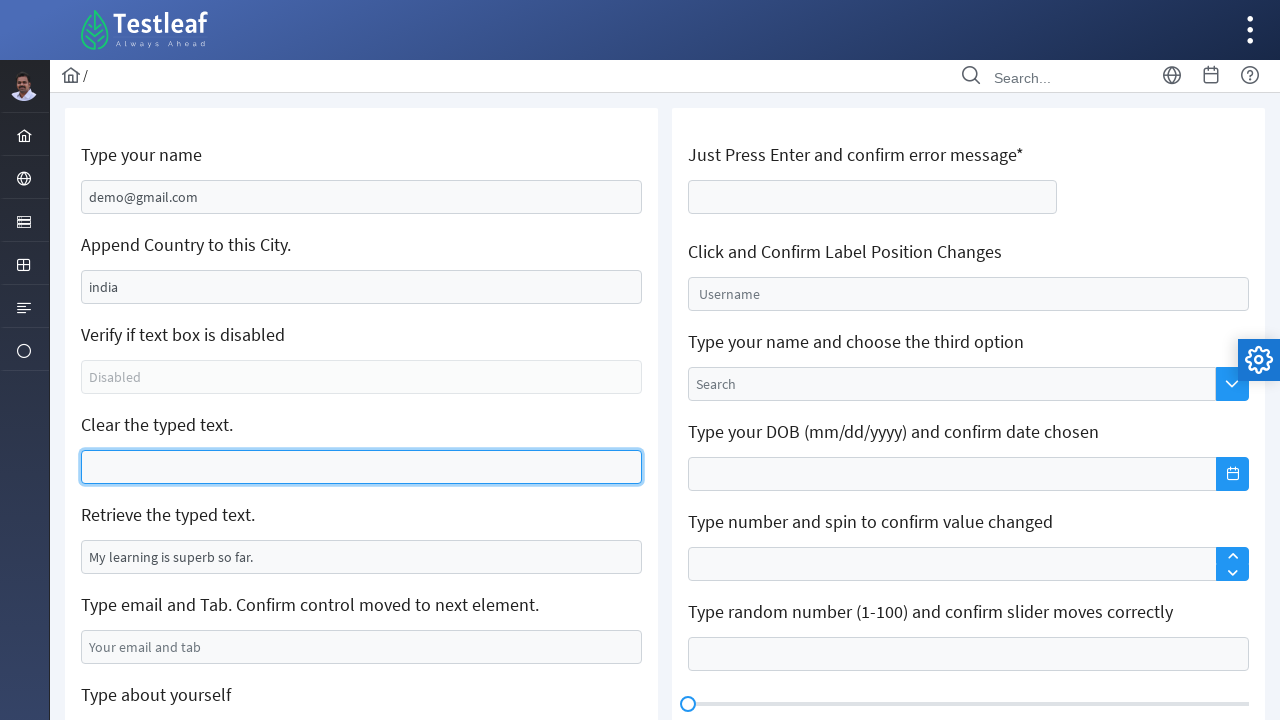

Checked if textbox is enabled: True
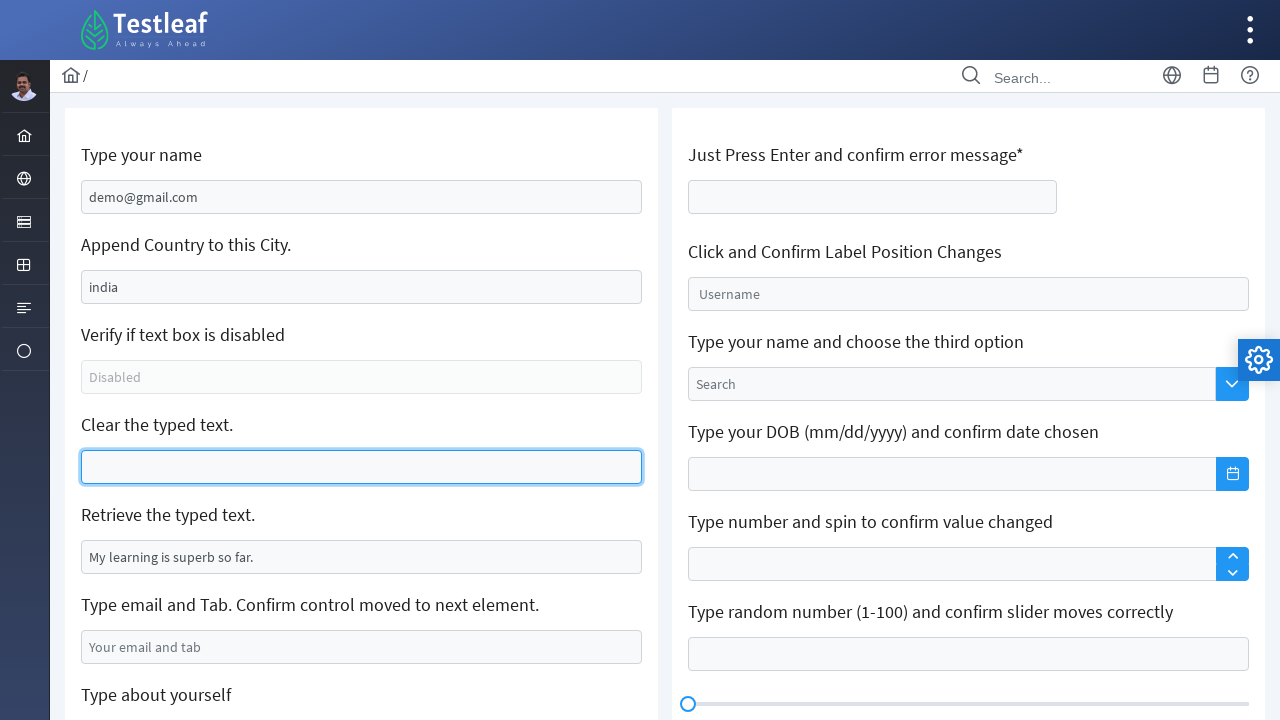

Printed textbox enabled status
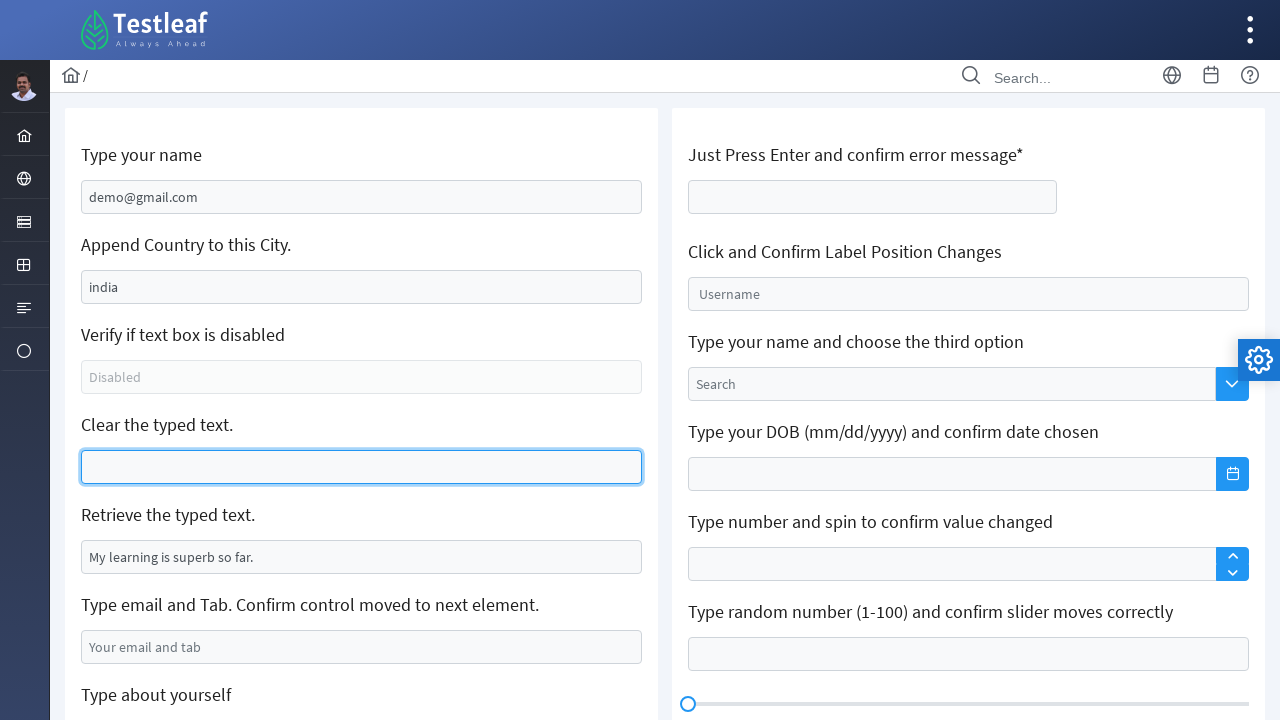

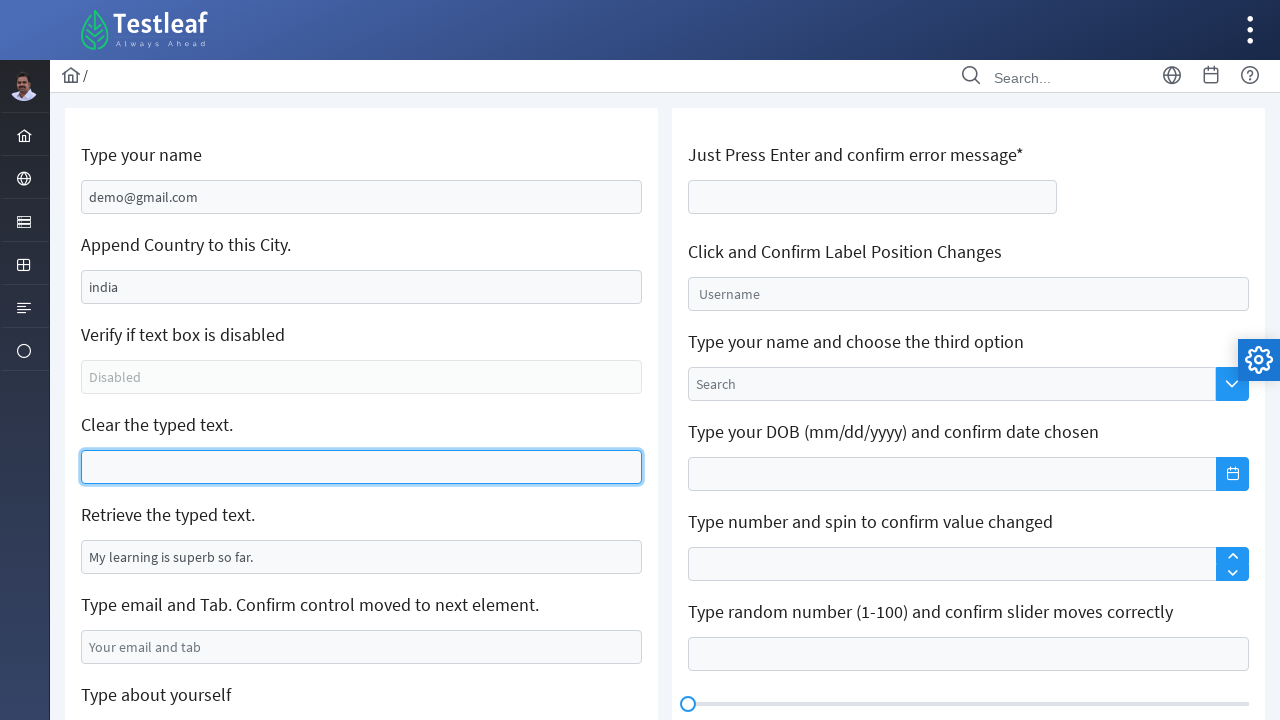